Tests marking all todo items as completed using the toggle all checkbox.

Starting URL: https://demo.playwright.dev/todomvc

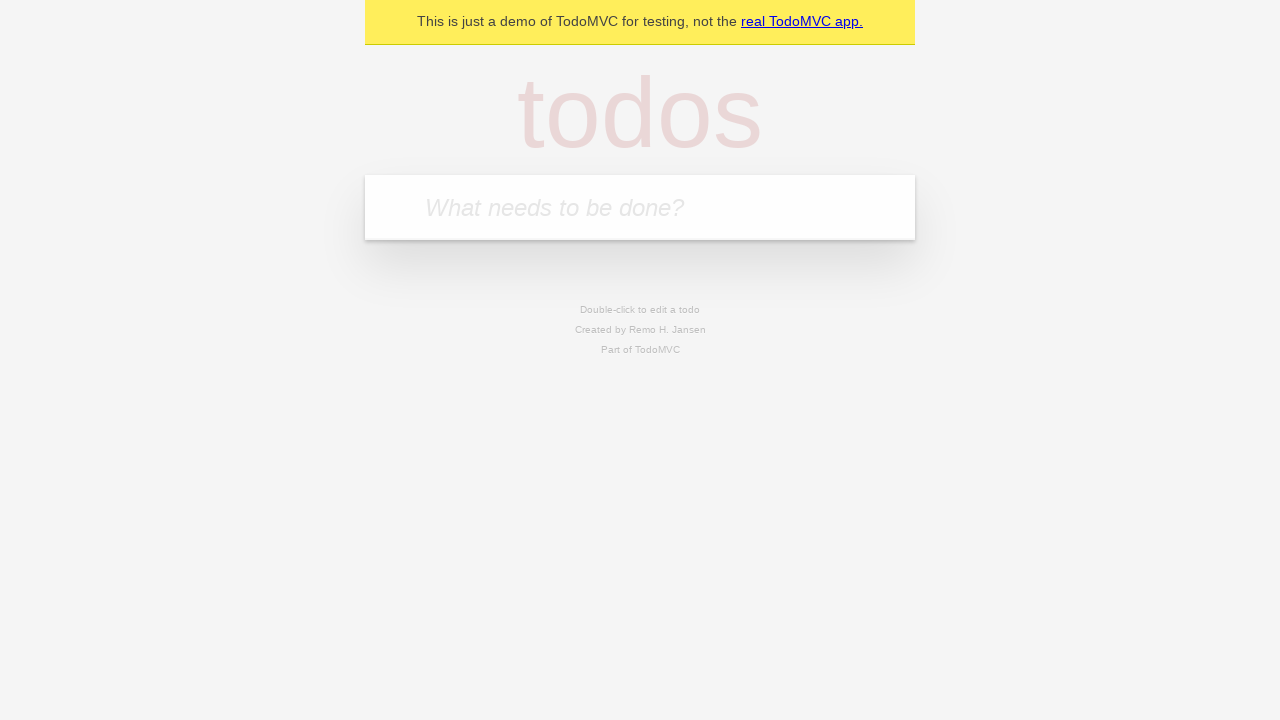

Filled todo input with 'buy some cheese' on internal:attr=[placeholder="What needs to be done?"i]
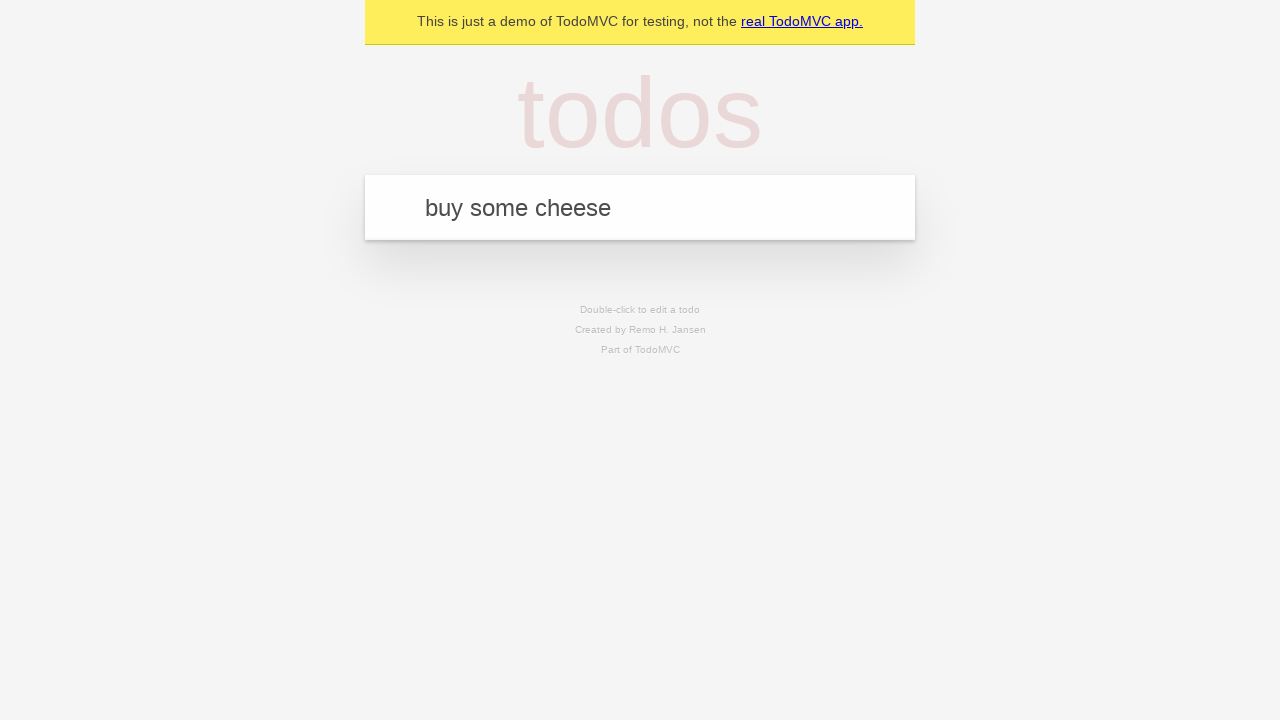

Pressed Enter to add first todo item on internal:attr=[placeholder="What needs to be done?"i]
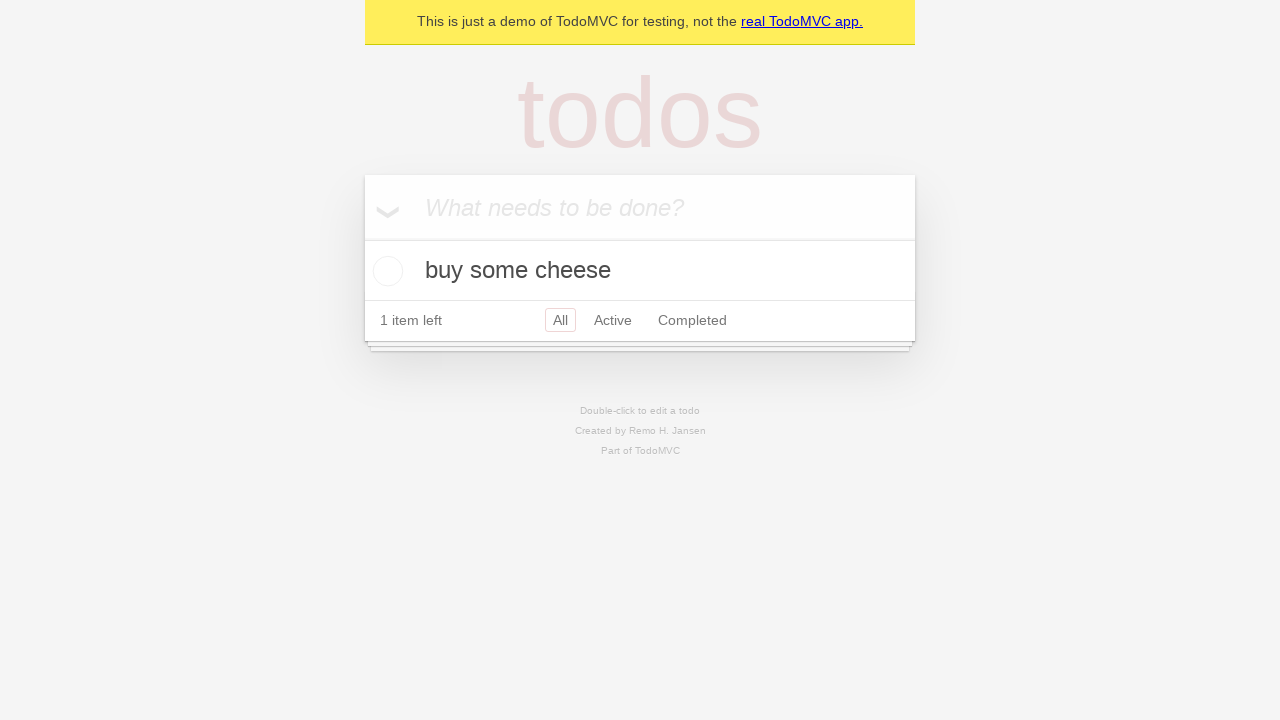

Filled todo input with 'feed the cat' on internal:attr=[placeholder="What needs to be done?"i]
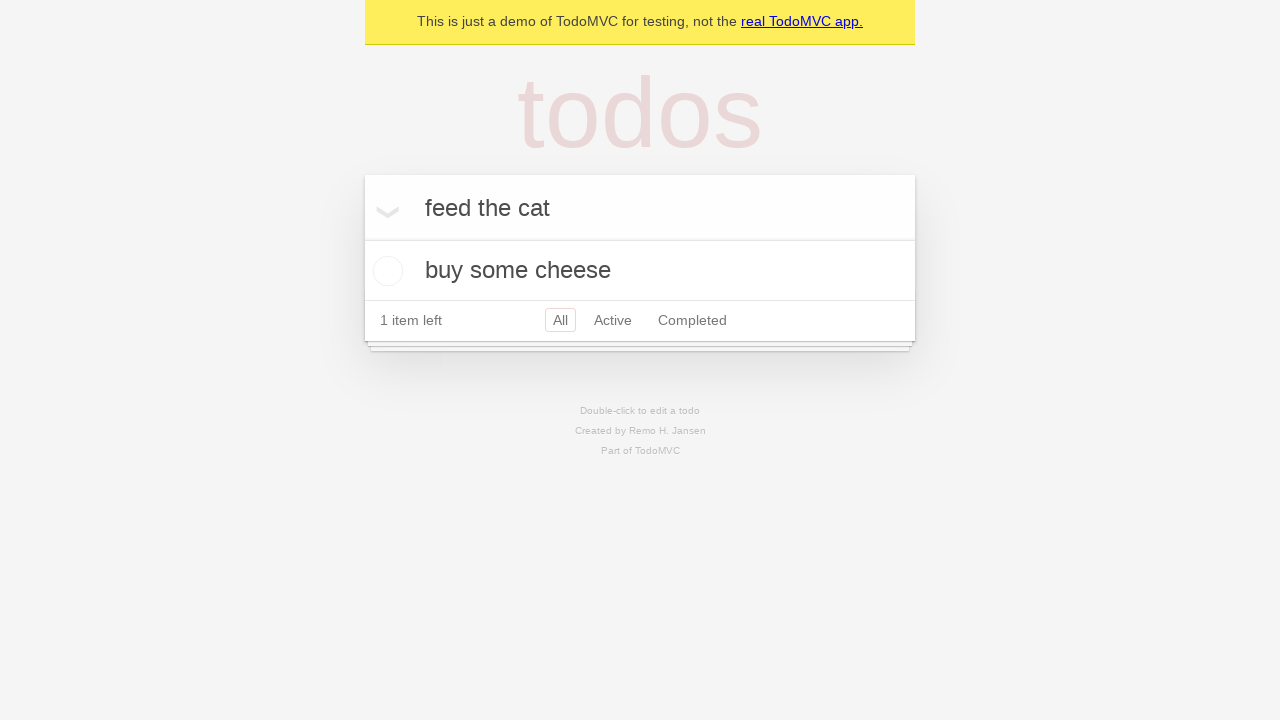

Pressed Enter to add second todo item on internal:attr=[placeholder="What needs to be done?"i]
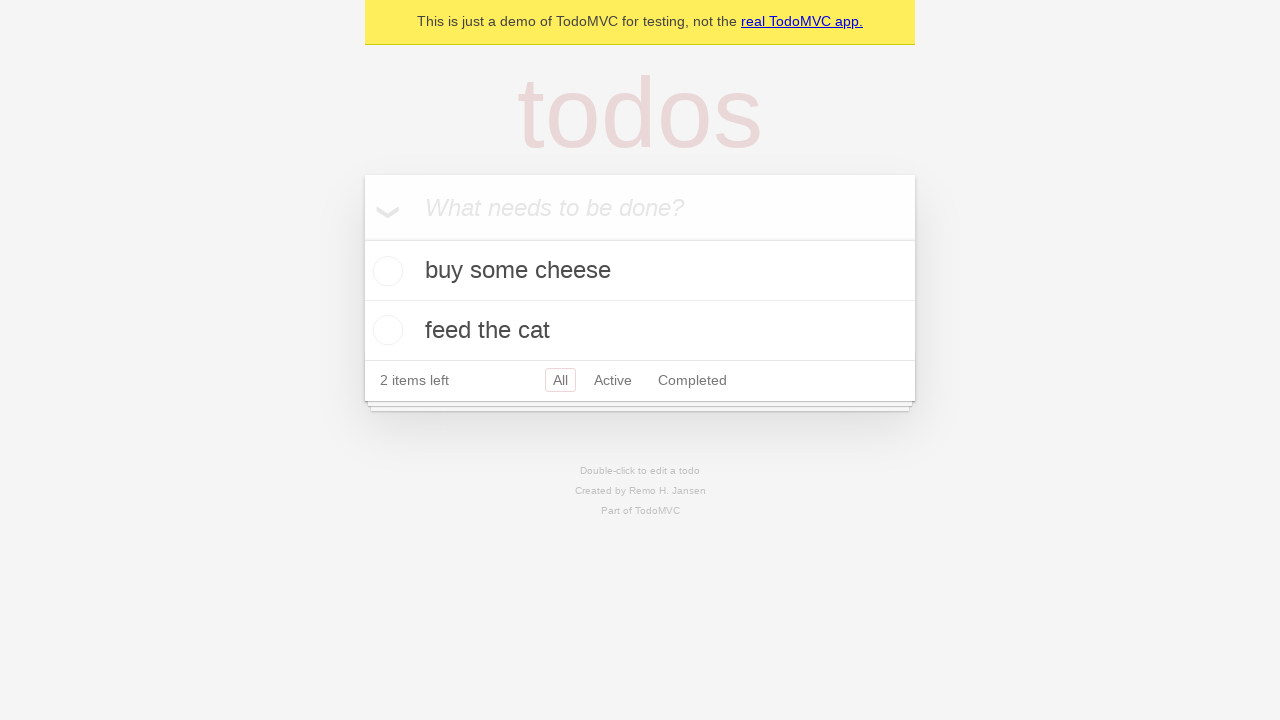

Filled todo input with 'book a doctors appointment' on internal:attr=[placeholder="What needs to be done?"i]
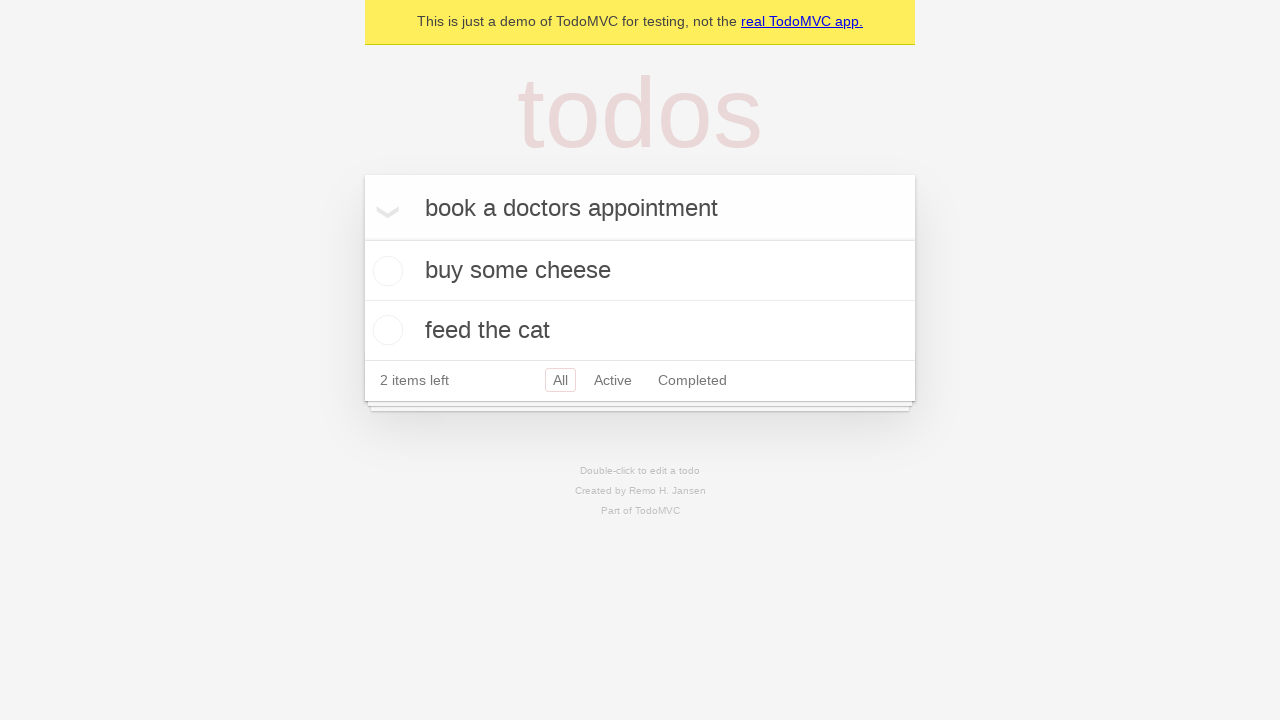

Pressed Enter to add third todo item on internal:attr=[placeholder="What needs to be done?"i]
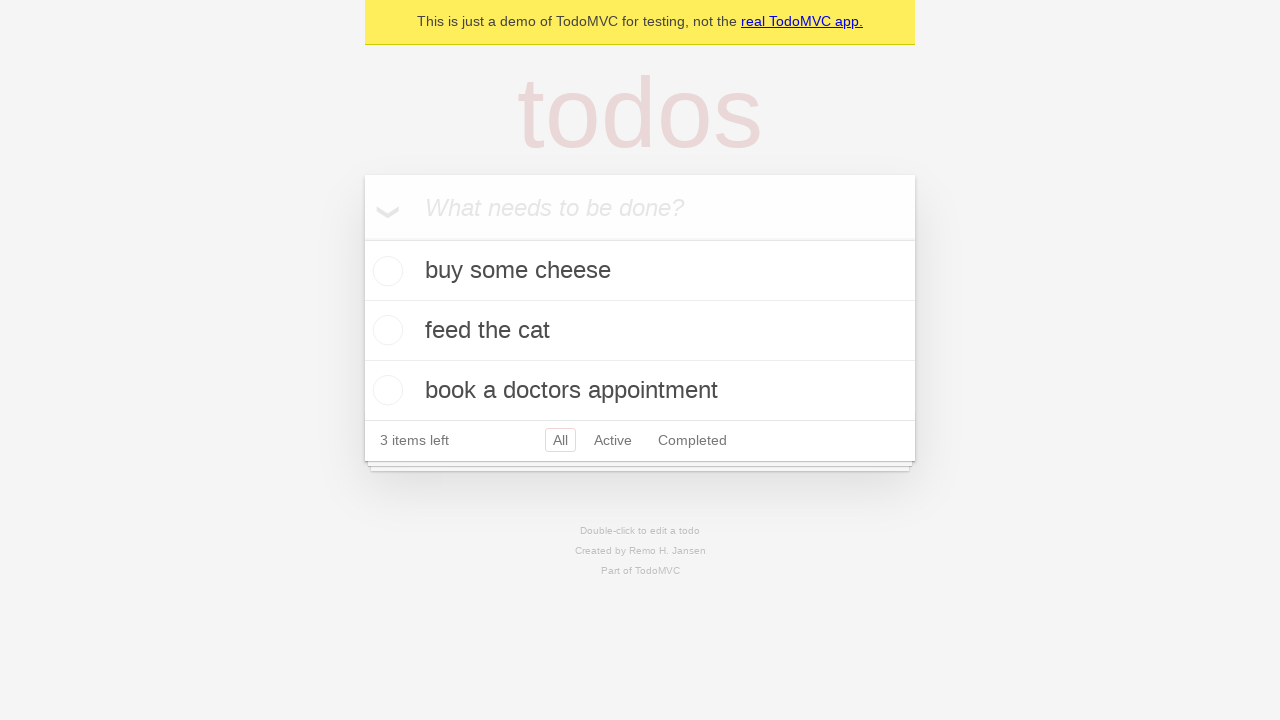

Checked 'Mark all as complete' checkbox to mark all todo items as completed at (362, 238) on internal:label="Mark all as complete"i
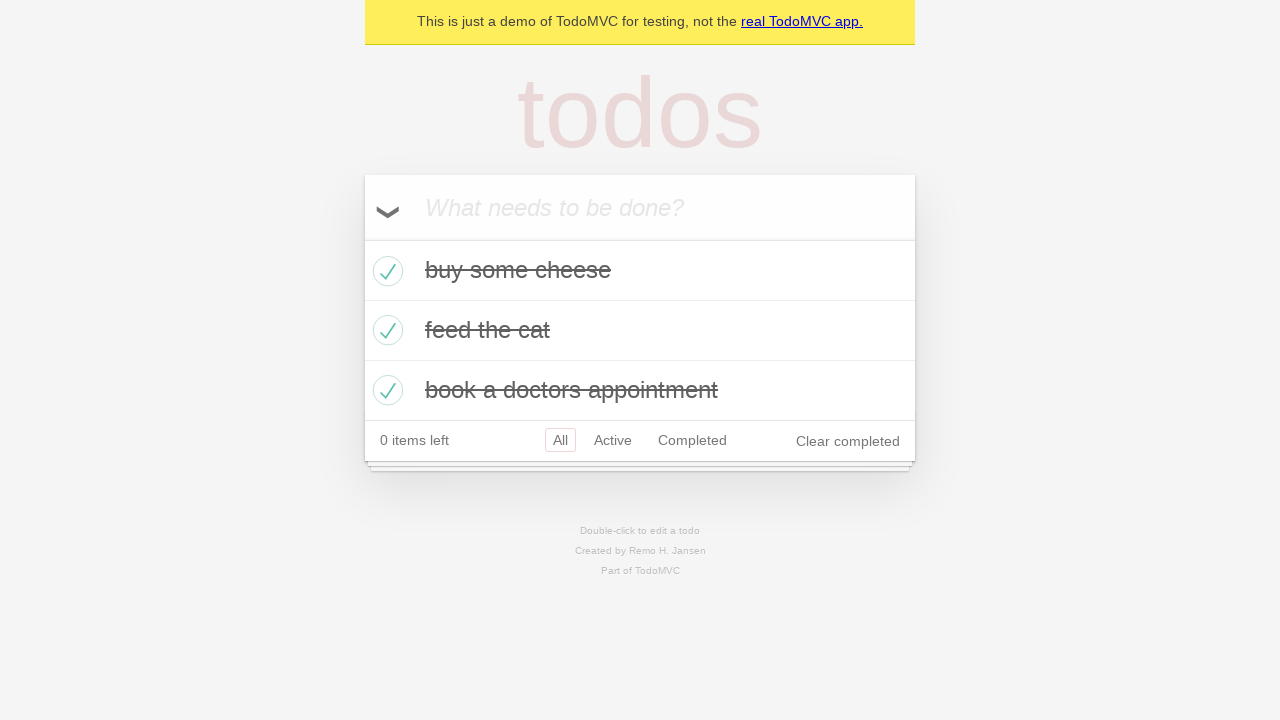

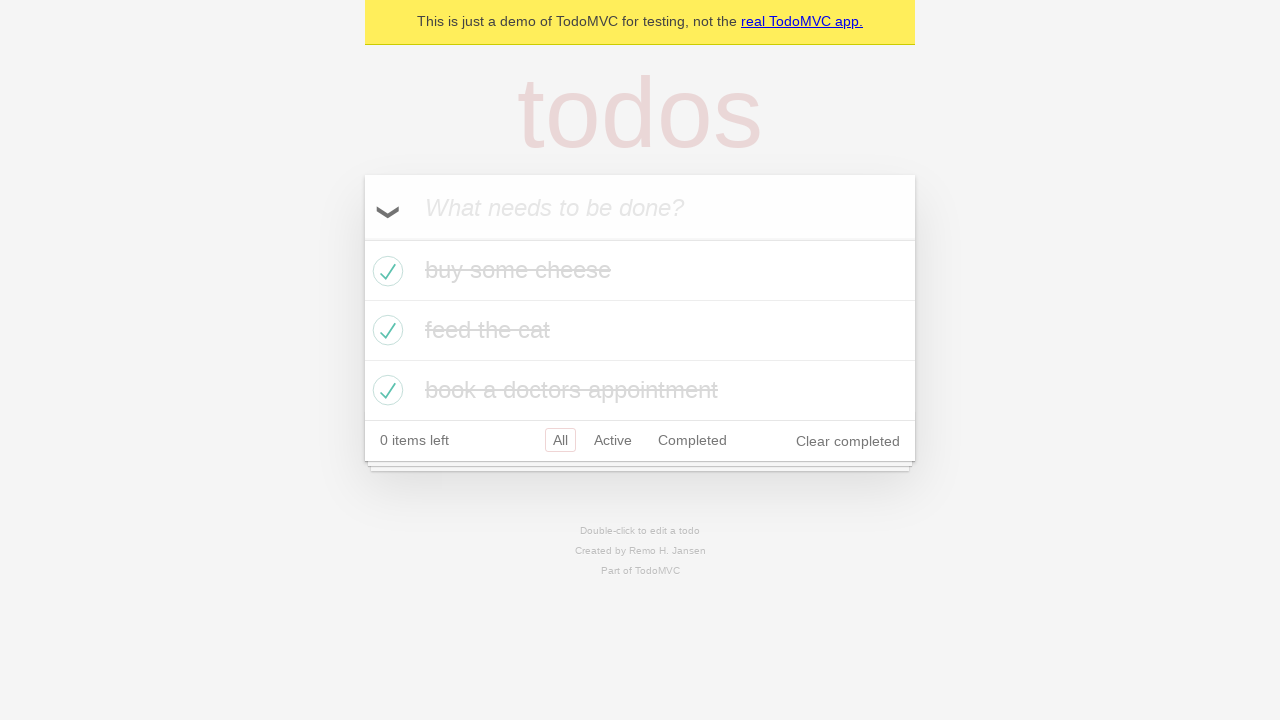